Tests page scrolling functionality by scrolling to specific positions and scrolling until an element is visible

Starting URL: https://testautomationpractice.blogspot.com/

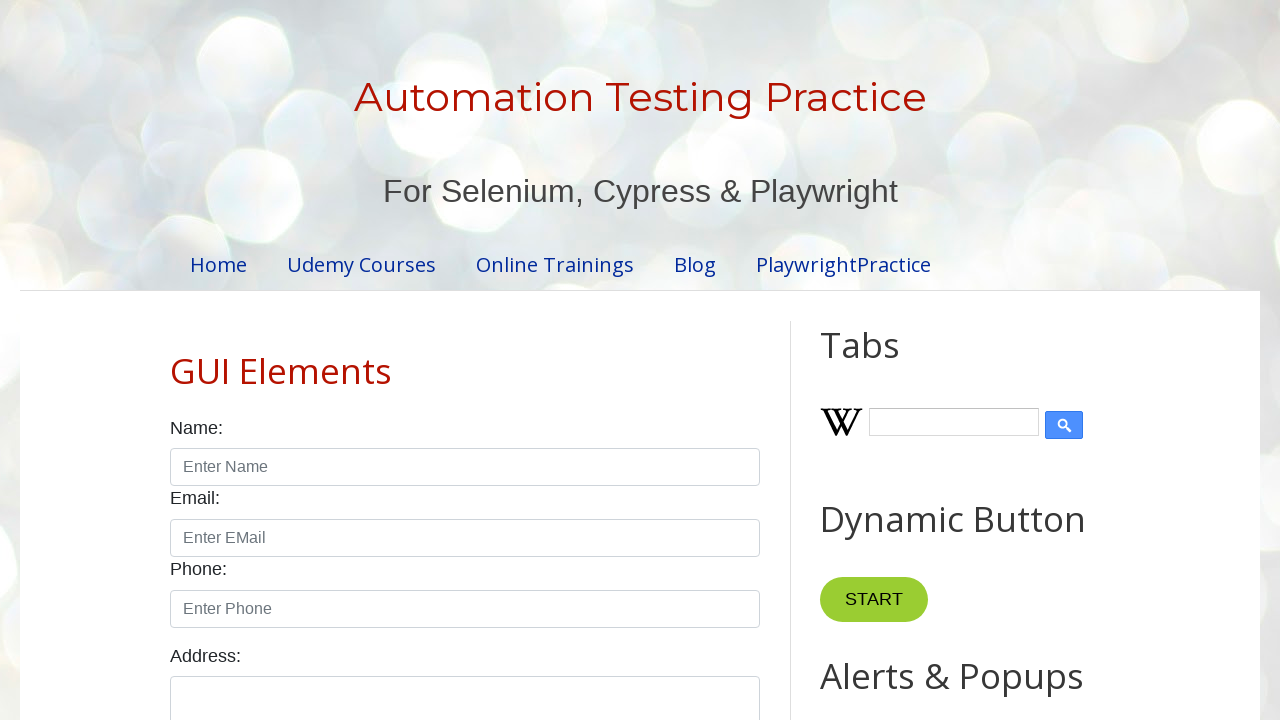

Scrolled down the page by 4000 pixels
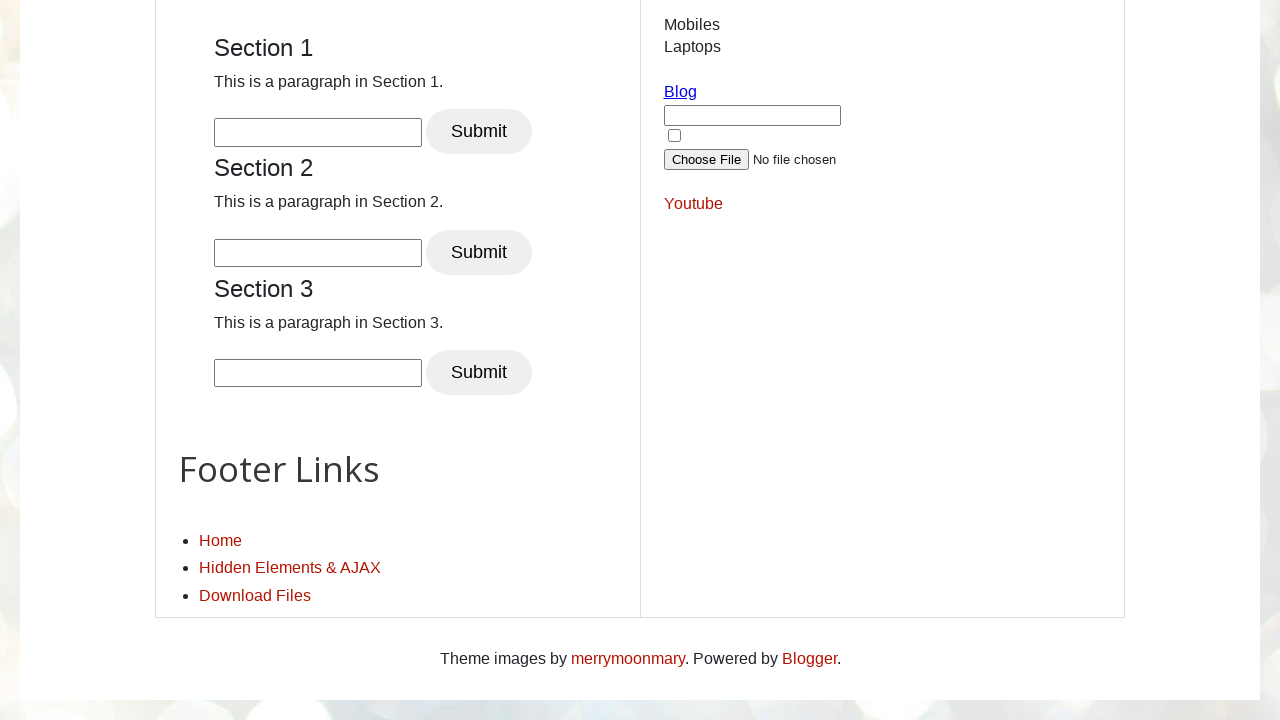

Retrieved current scroll position: 3362px
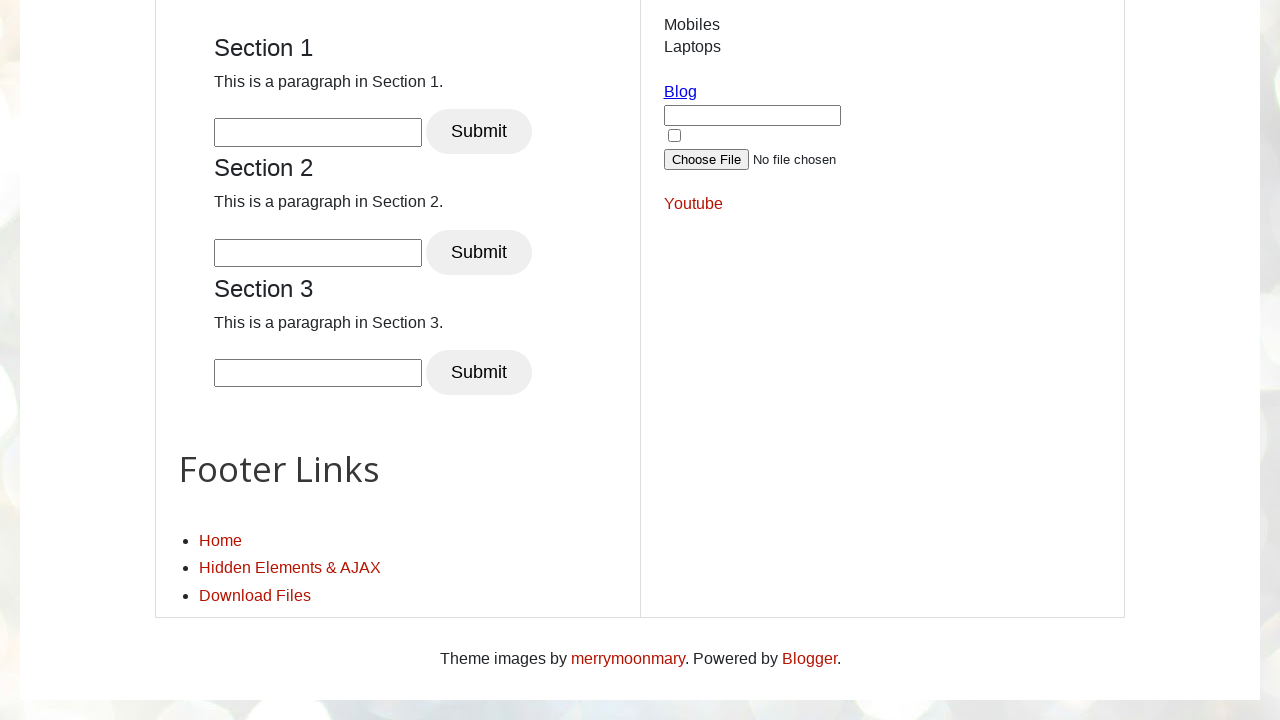

Scrolled to make Smartphone element visible
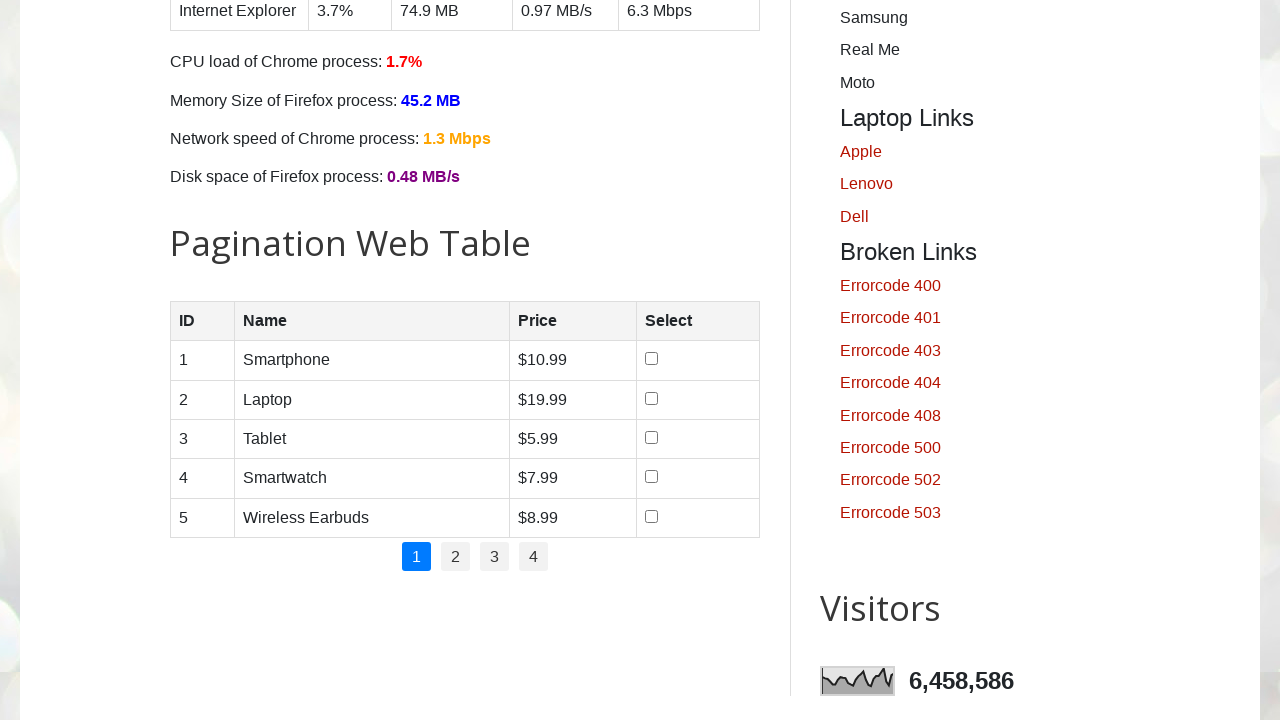

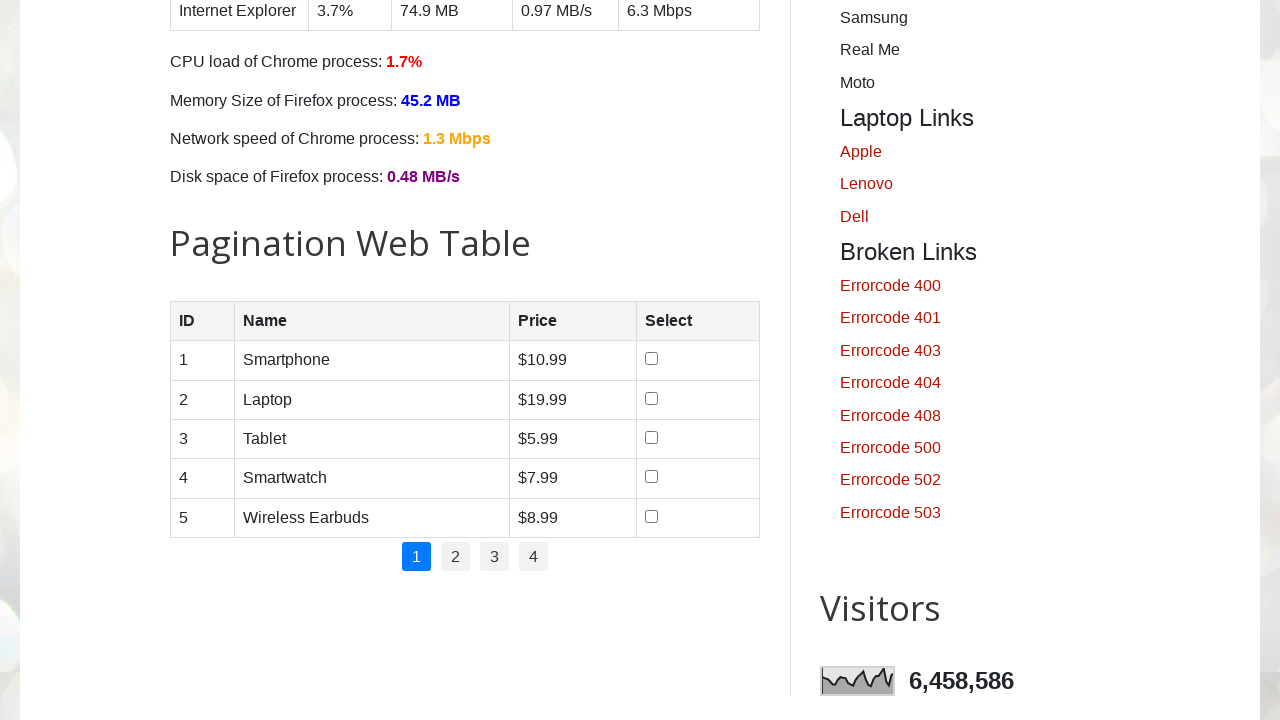